Tests that clicking checkboxes marks all todo items as complete.

Starting URL: https://todomvc.com/examples/react/dist/

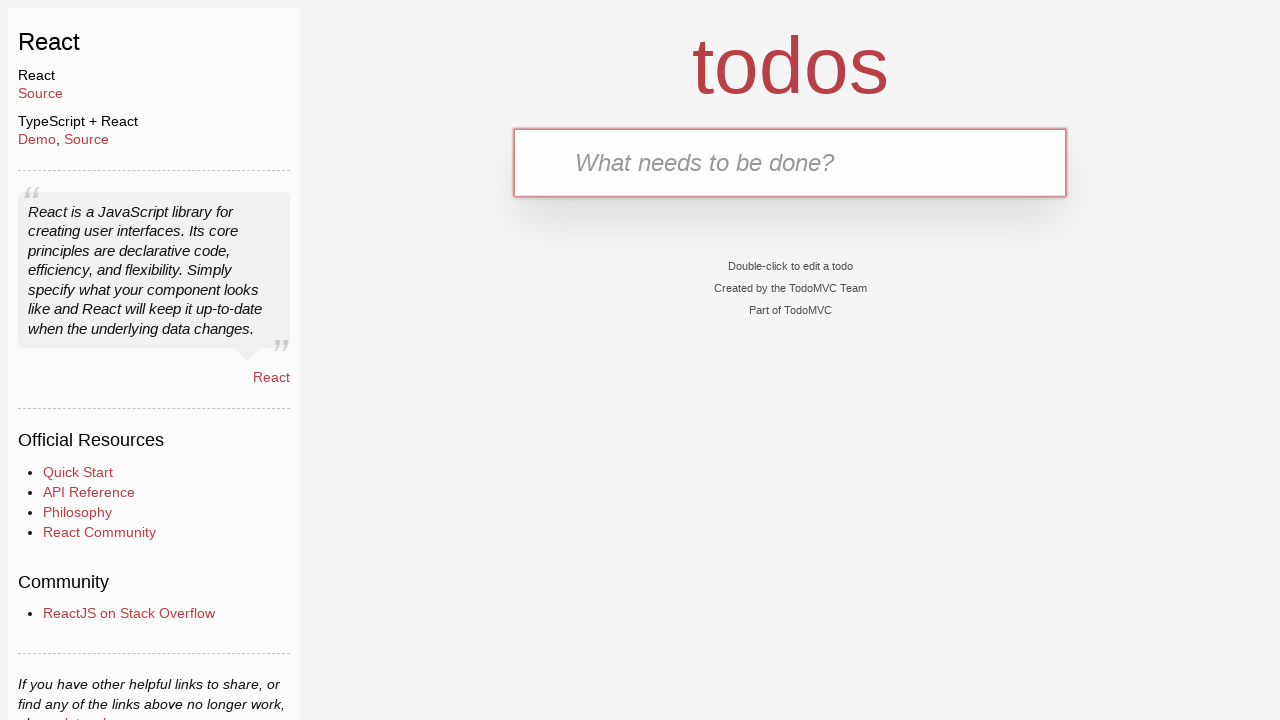

Filled new todo field with 'test1' on .new-todo
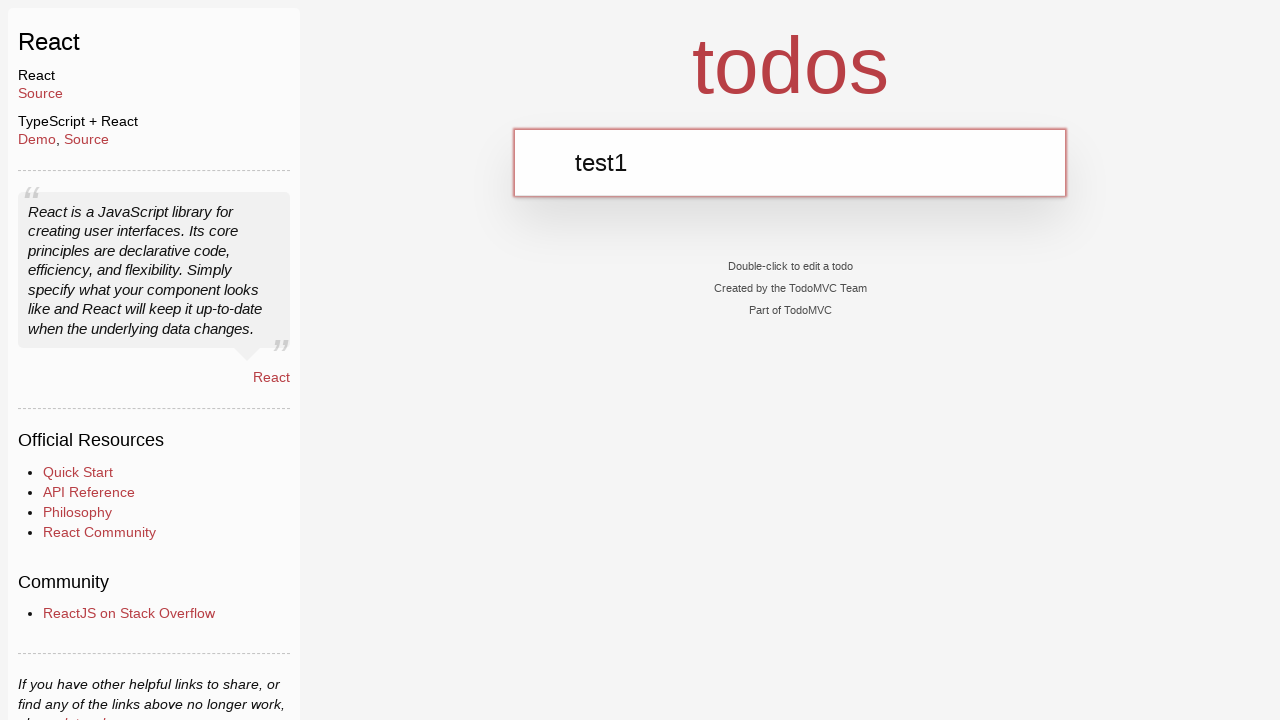

Pressed Enter to add first todo item on .new-todo
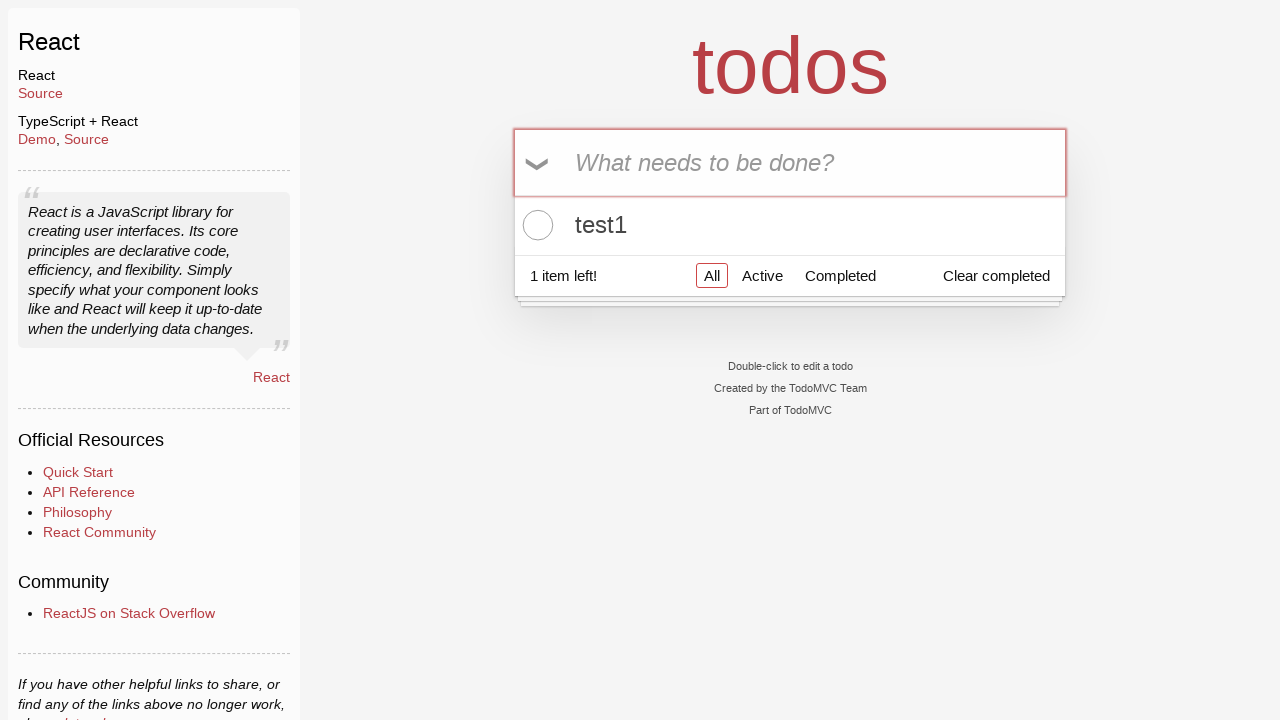

Filled new todo field with 'test2' on .new-todo
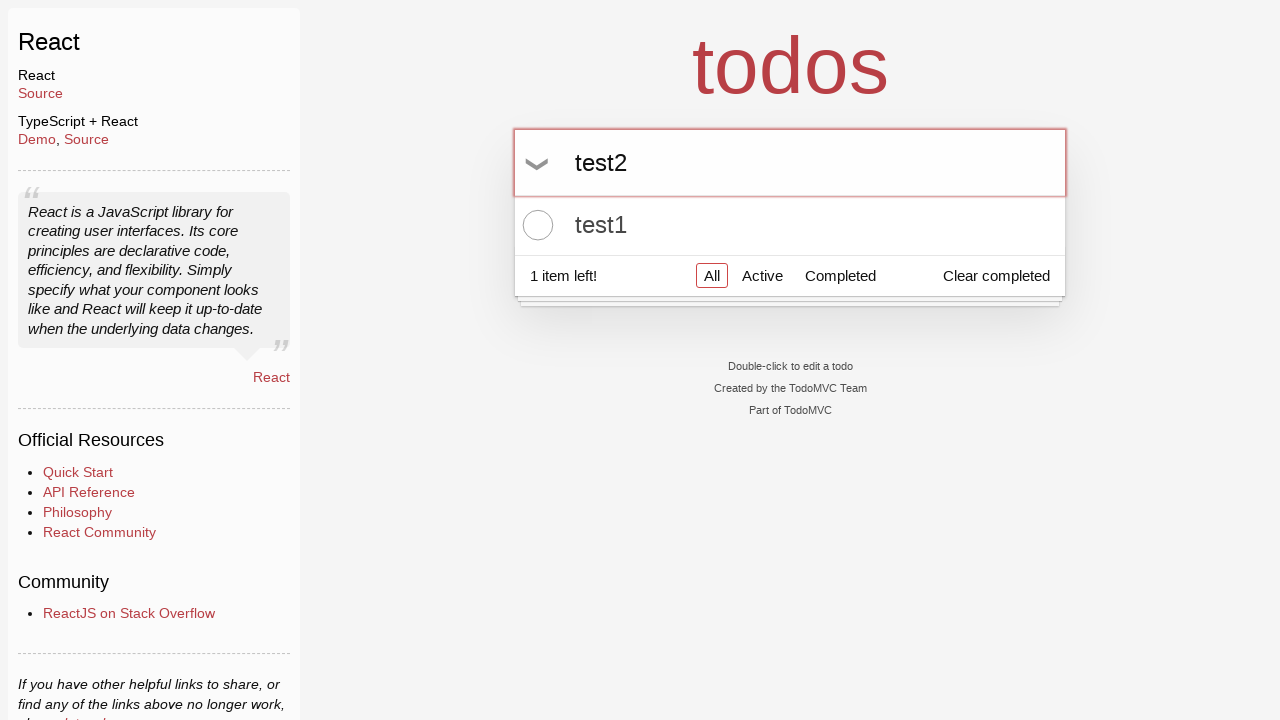

Pressed Enter to add second todo item on .new-todo
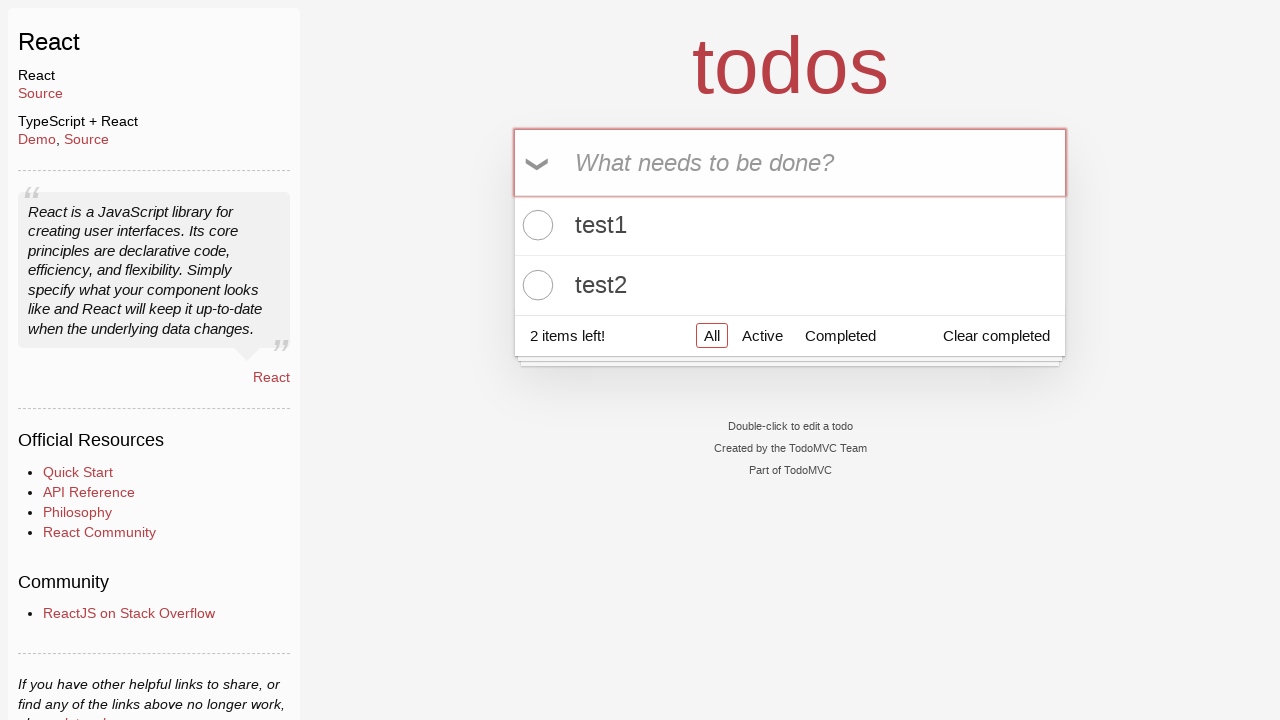

Filled new todo field with 'test3' on .new-todo
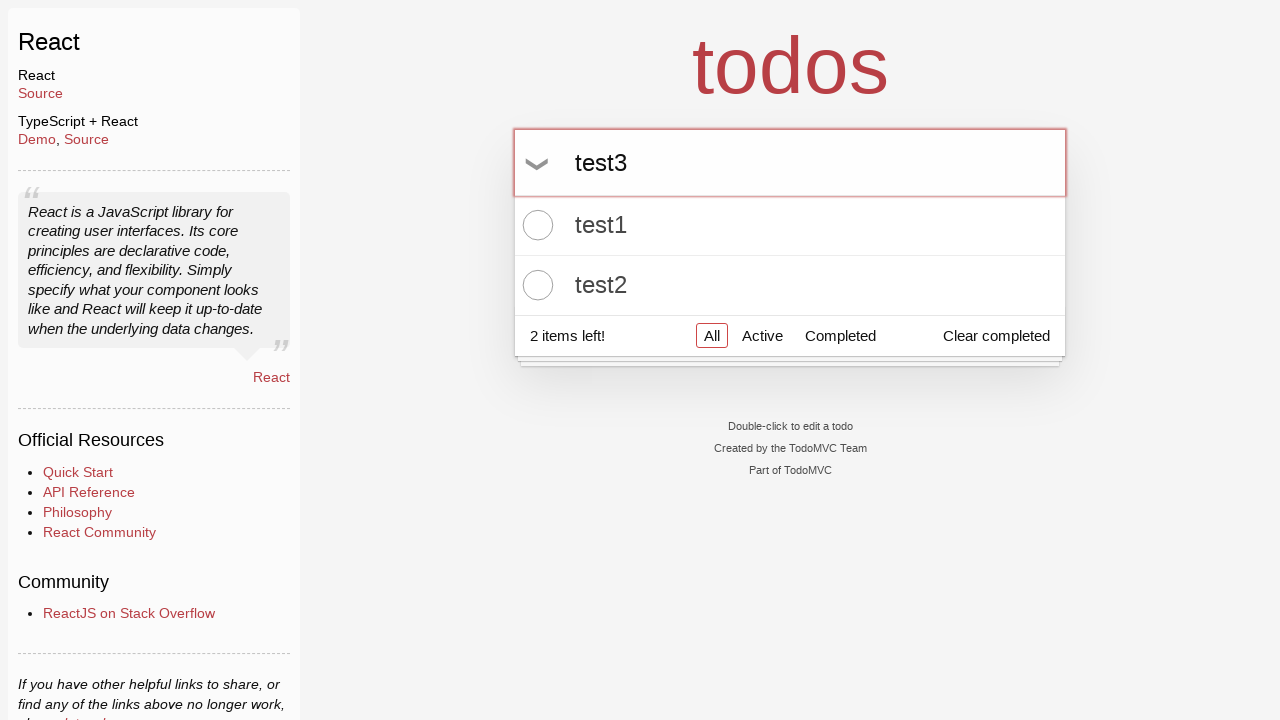

Pressed Enter to add third todo item on .new-todo
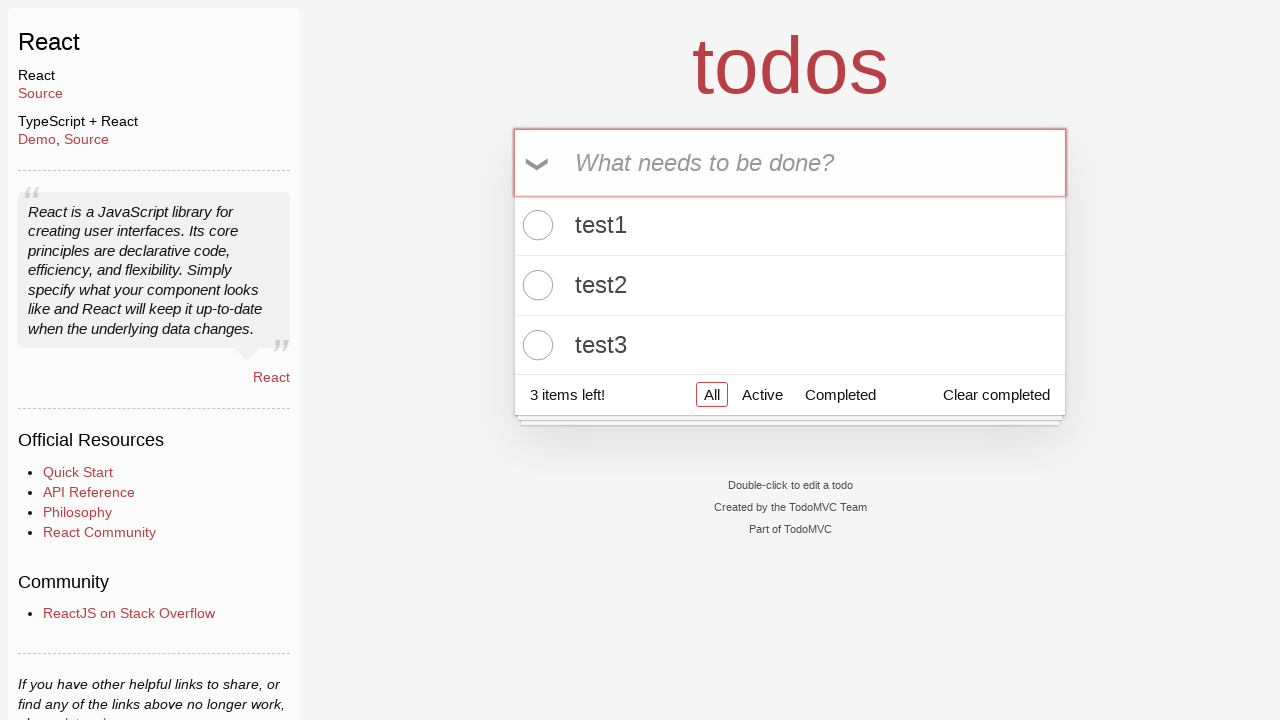

Located all todo item checkboxes
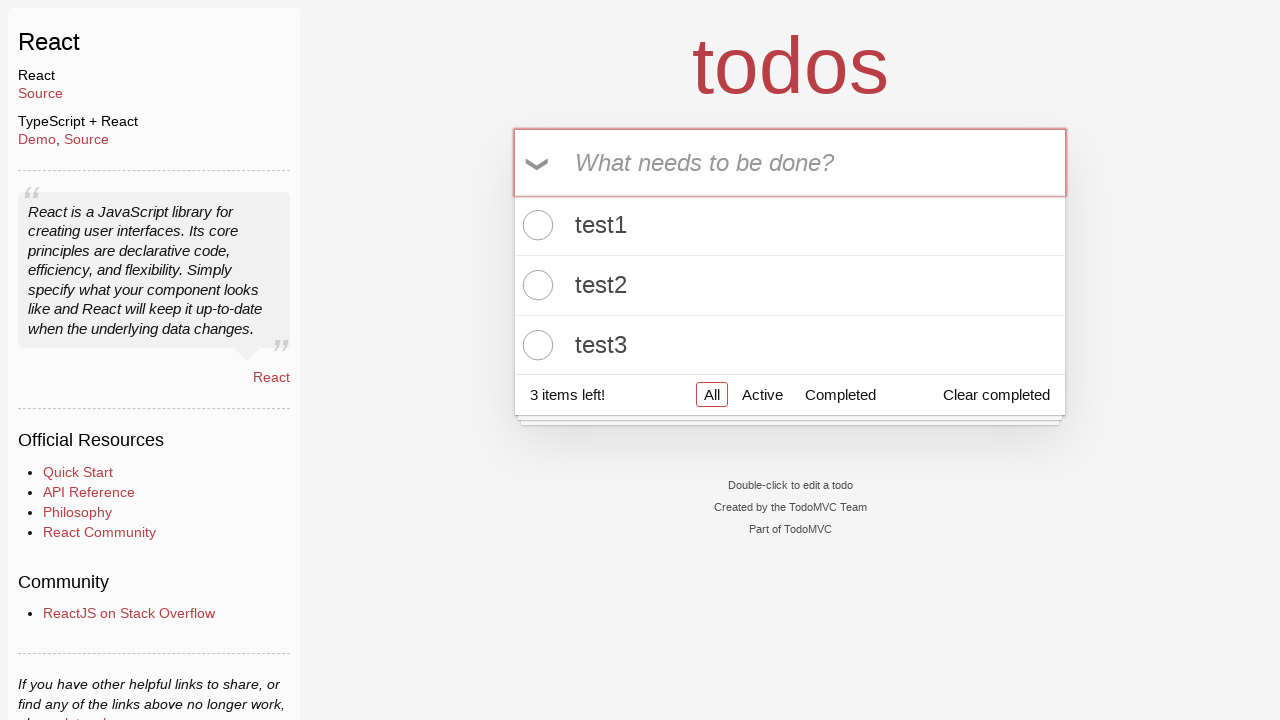

Clicked checkbox 1 to mark todo item as complete at (535, 225) on .todo-list li .toggle >> nth=0
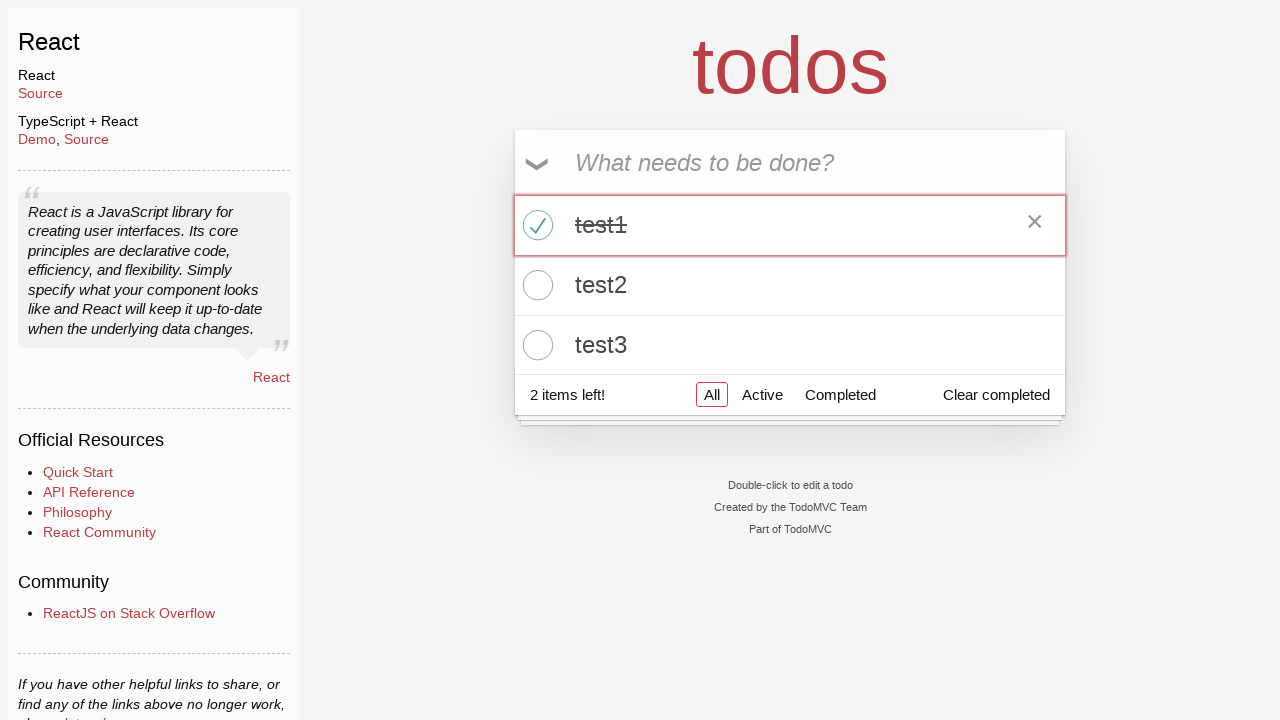

Clicked checkbox 2 to mark todo item as complete at (535, 285) on .todo-list li .toggle >> nth=1
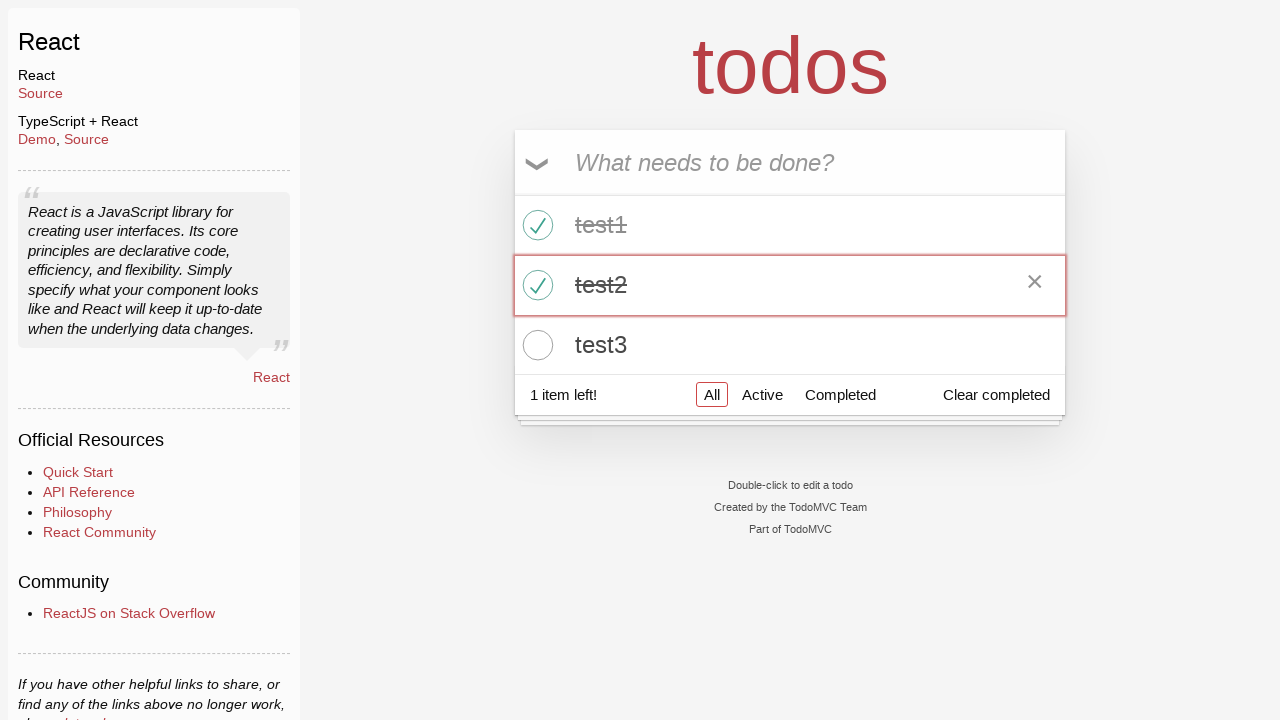

Clicked checkbox 3 to mark todo item as complete at (535, 345) on .todo-list li .toggle >> nth=2
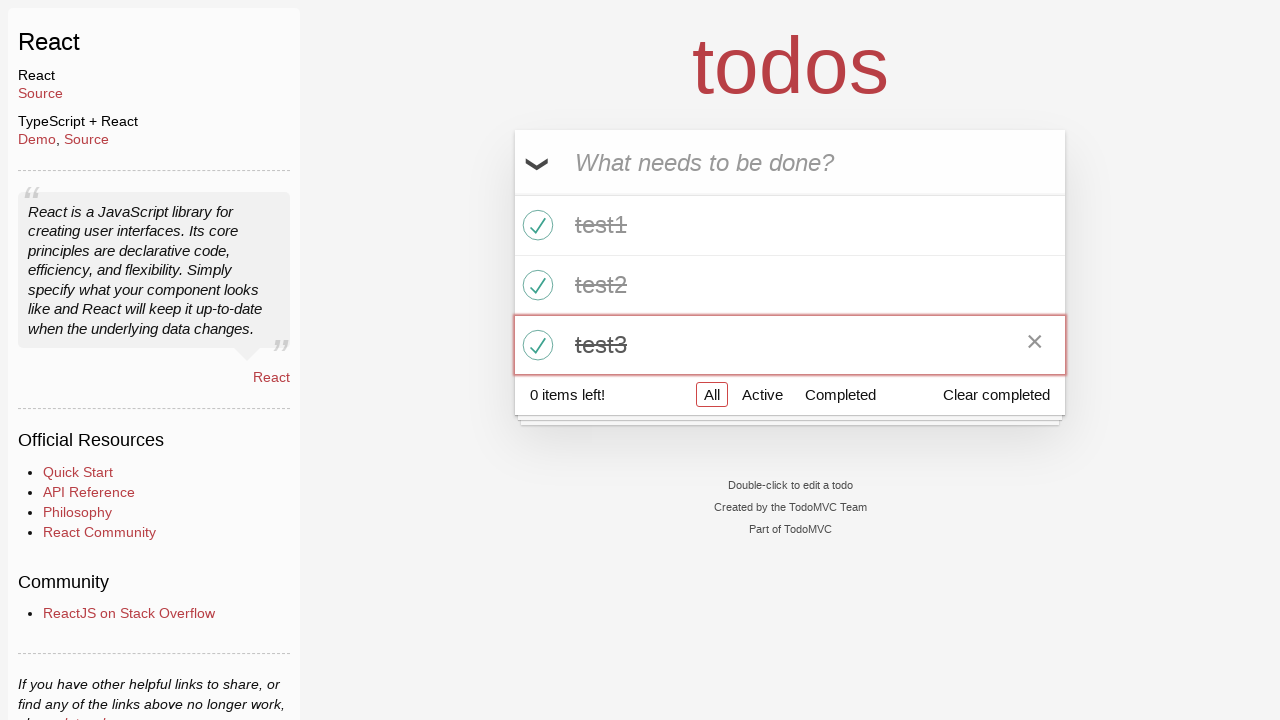

Verified all todo items are marked as completed
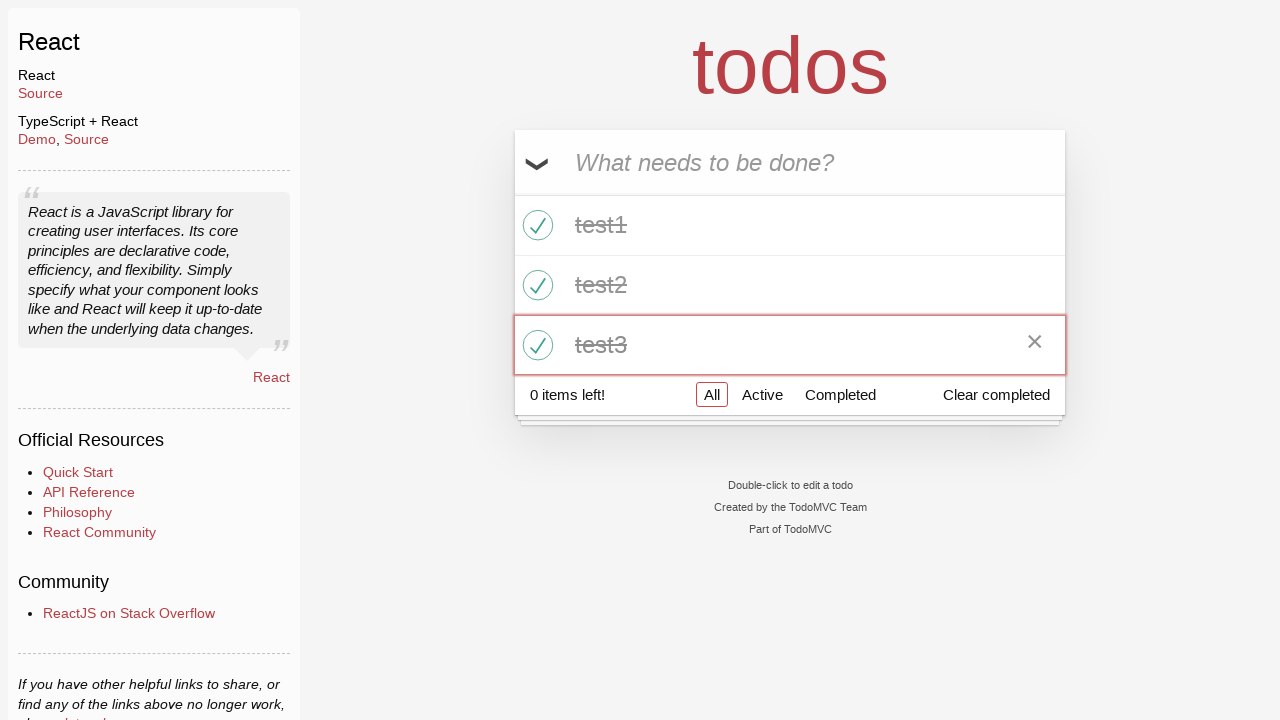

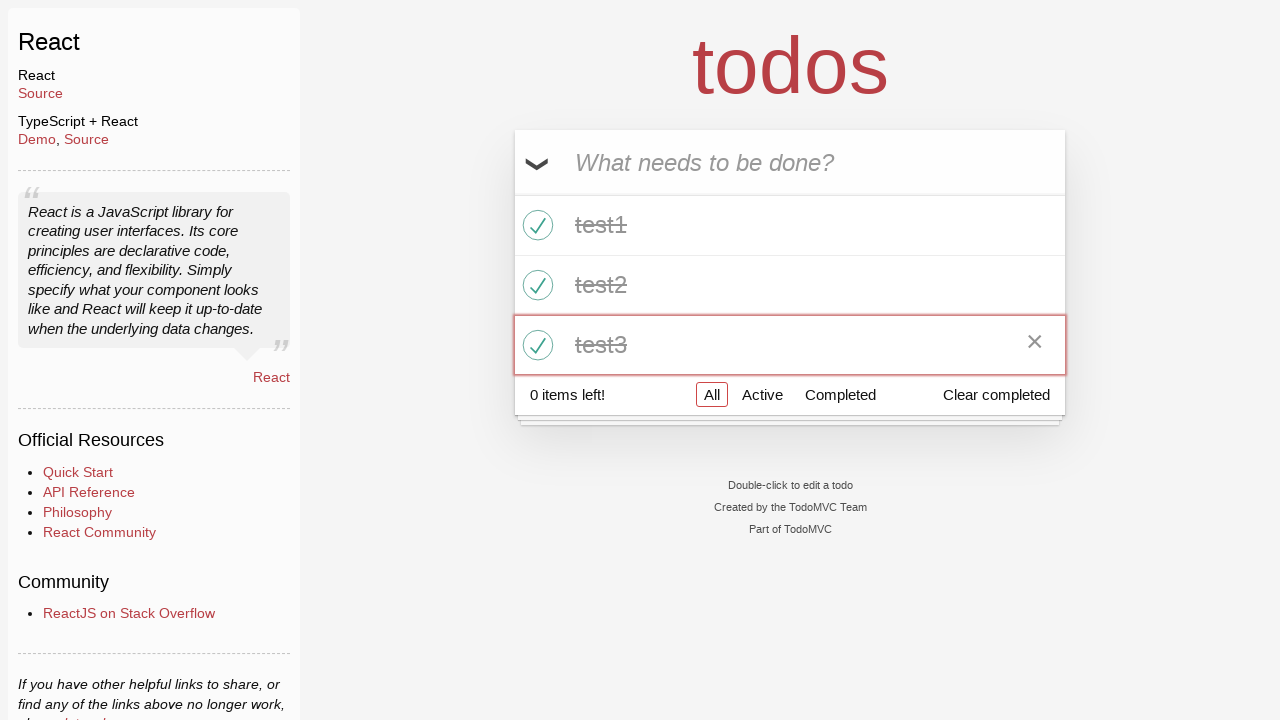